Verifies that the phone tab for login is present

Starting URL: https://b2c.passport.rt.ru/

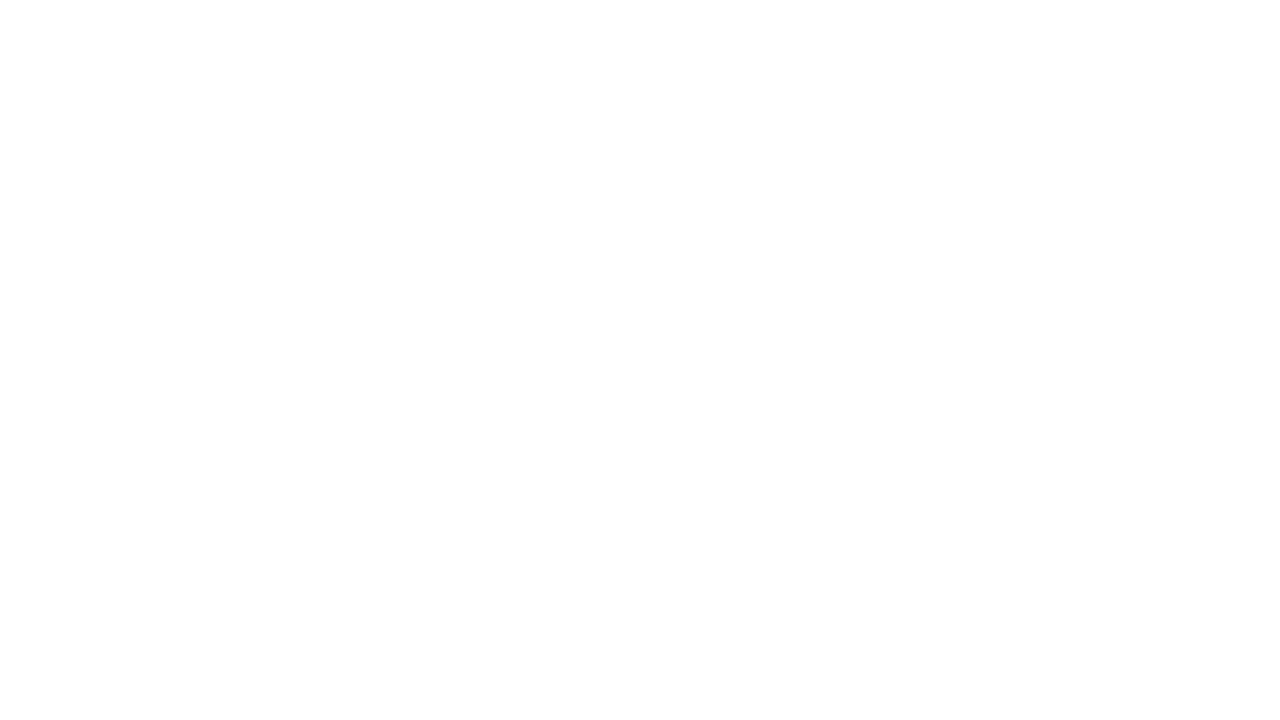

Waited for phone tab selector to appear
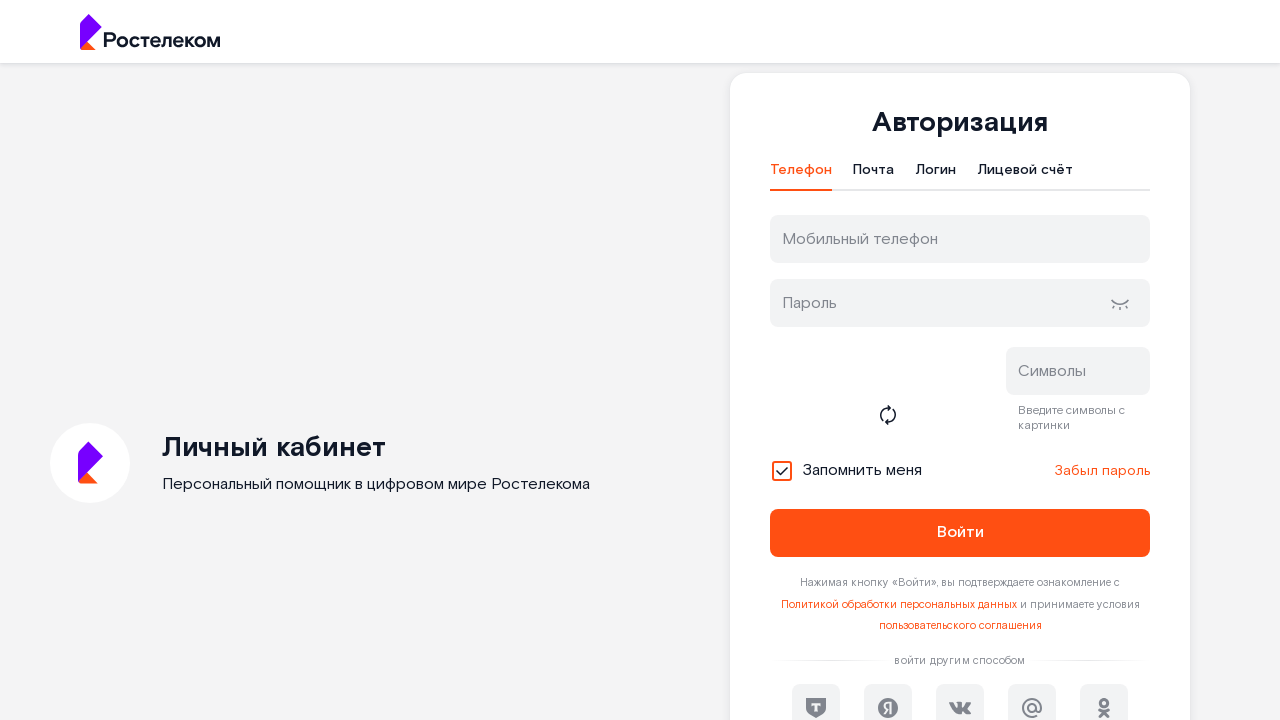

Located phone tab element
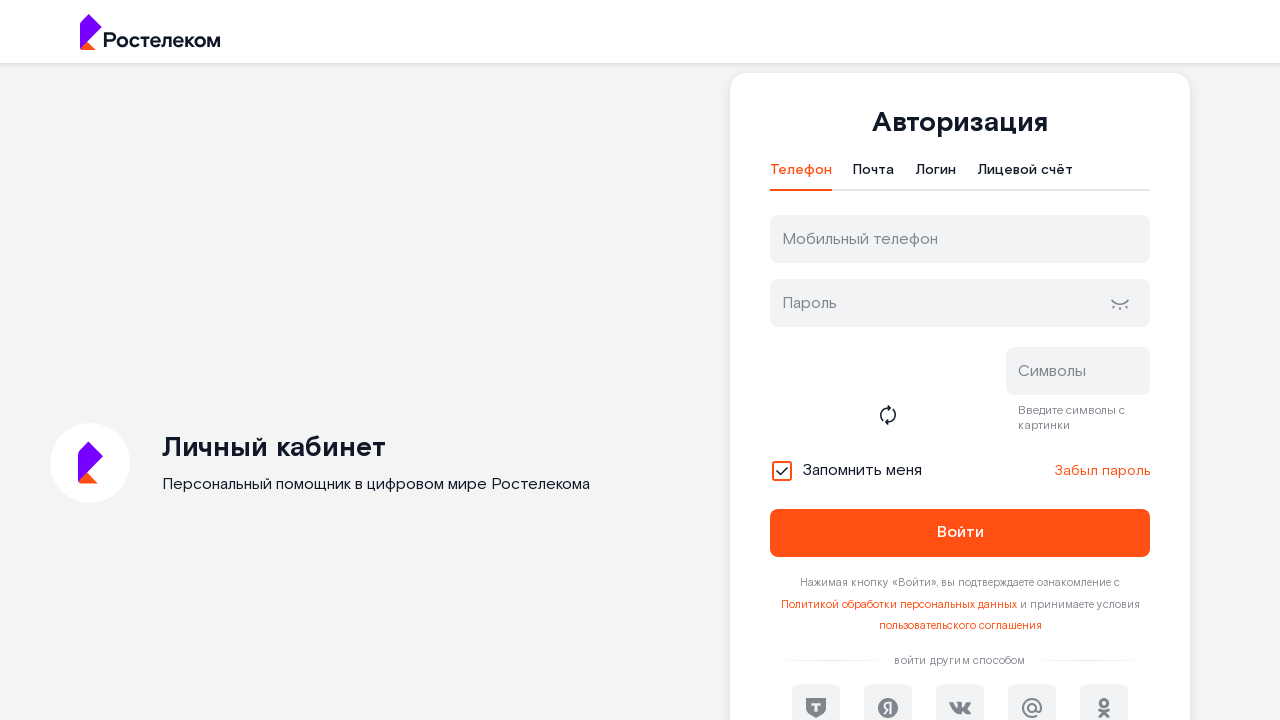

Verified that phone tab is visible
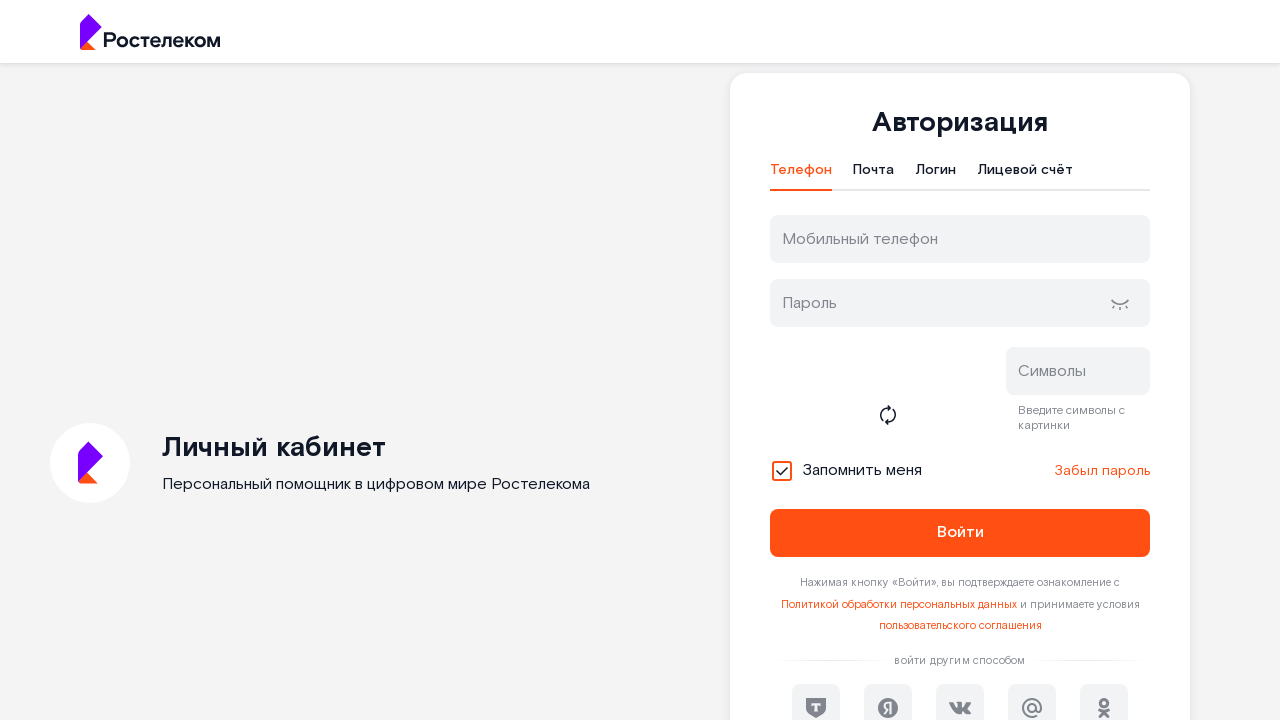

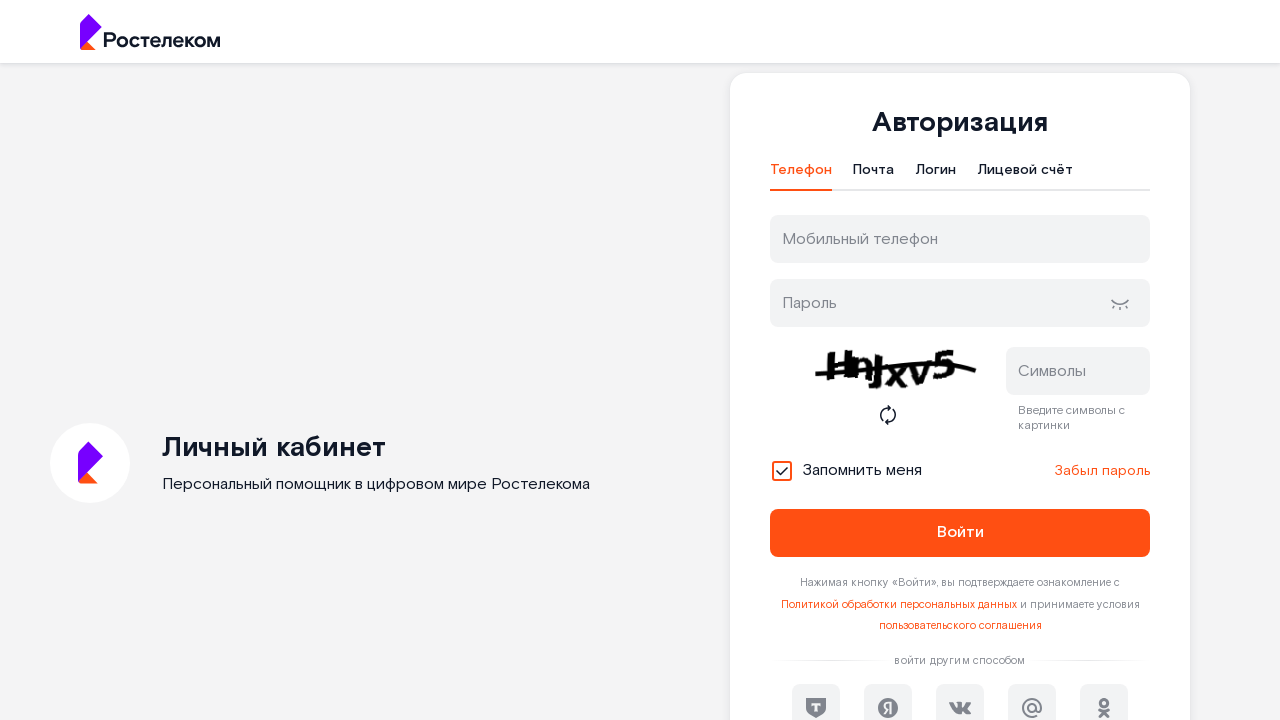